Tests form interaction by extracting a value from a custom HTML attribute, calculating a mathematical result, filling in the answer, selecting checkbox and radio button options, and submitting the form.

Starting URL: http://suninjuly.github.io/get_attribute.html

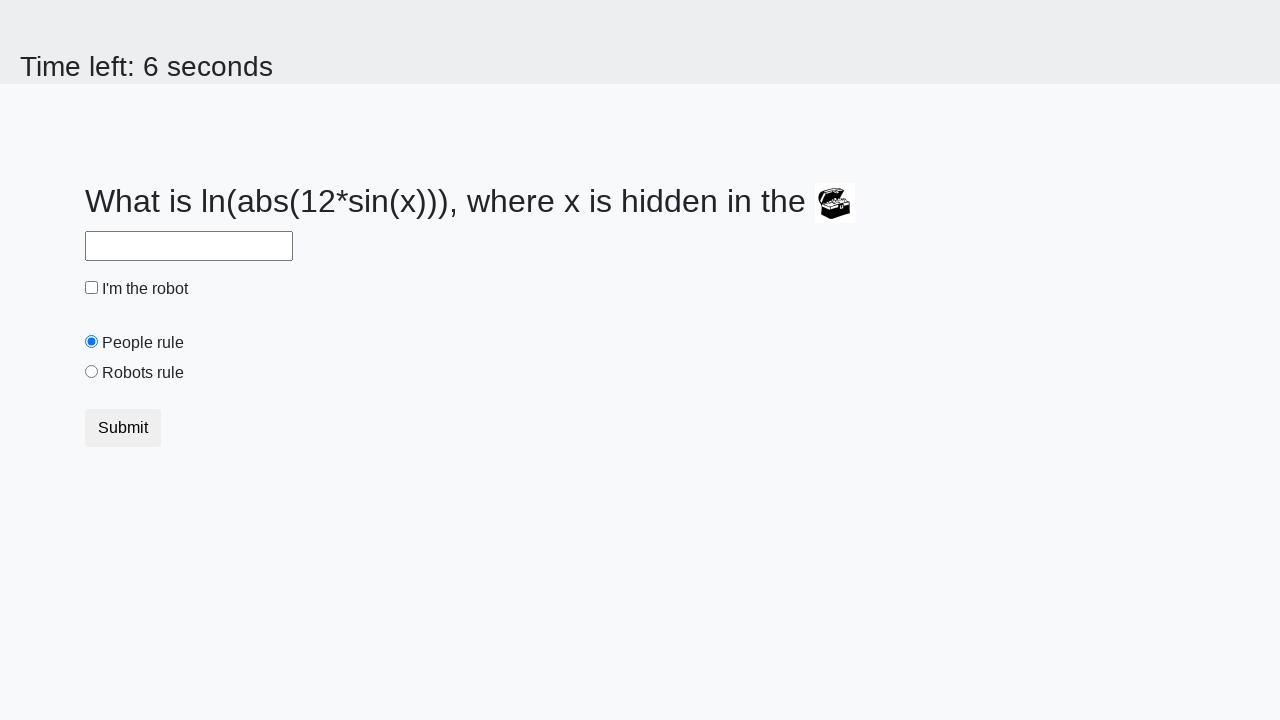

Located treasure element with custom attribute
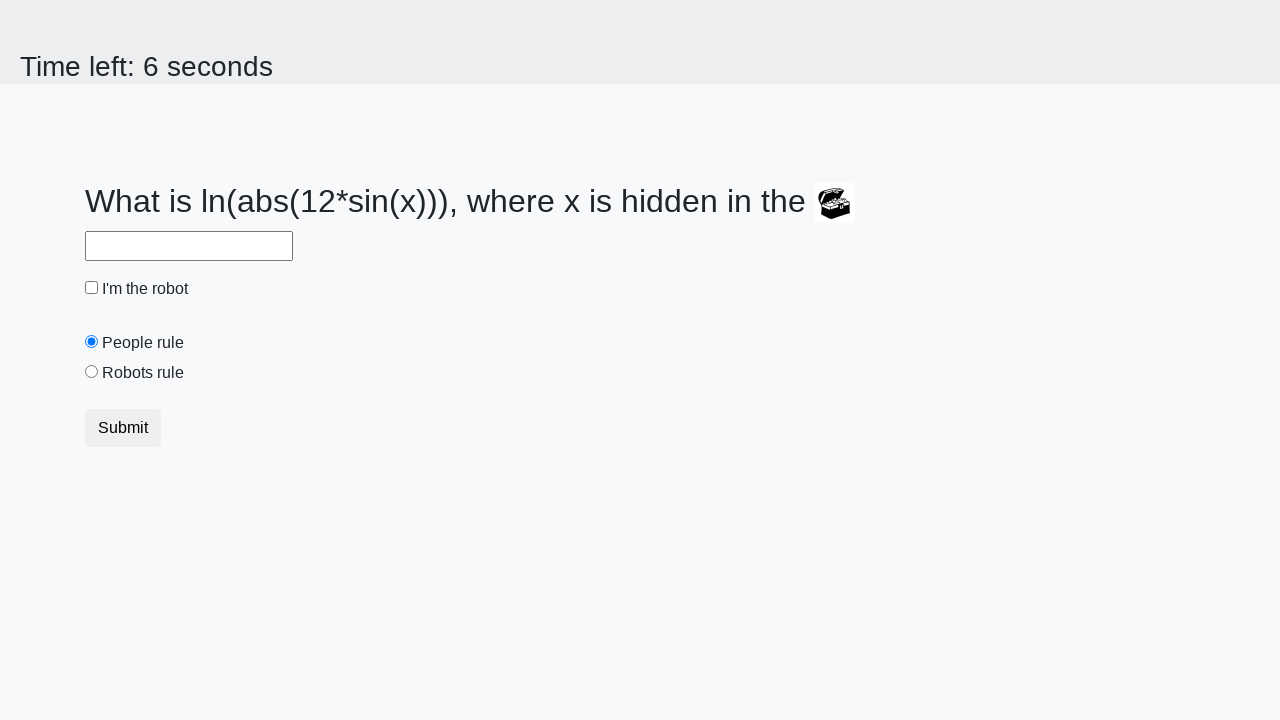

Extracted valuex attribute from treasure element: 179
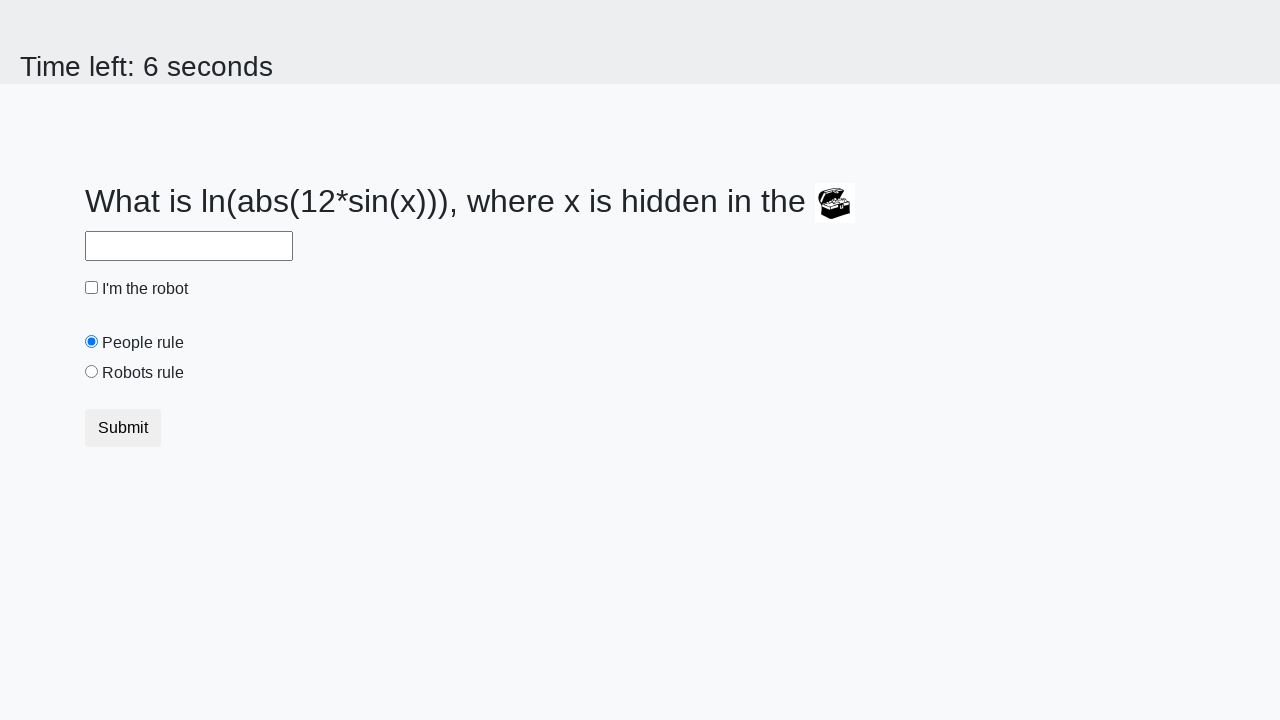

Calculated mathematical result using formula: -0.16408956598658092
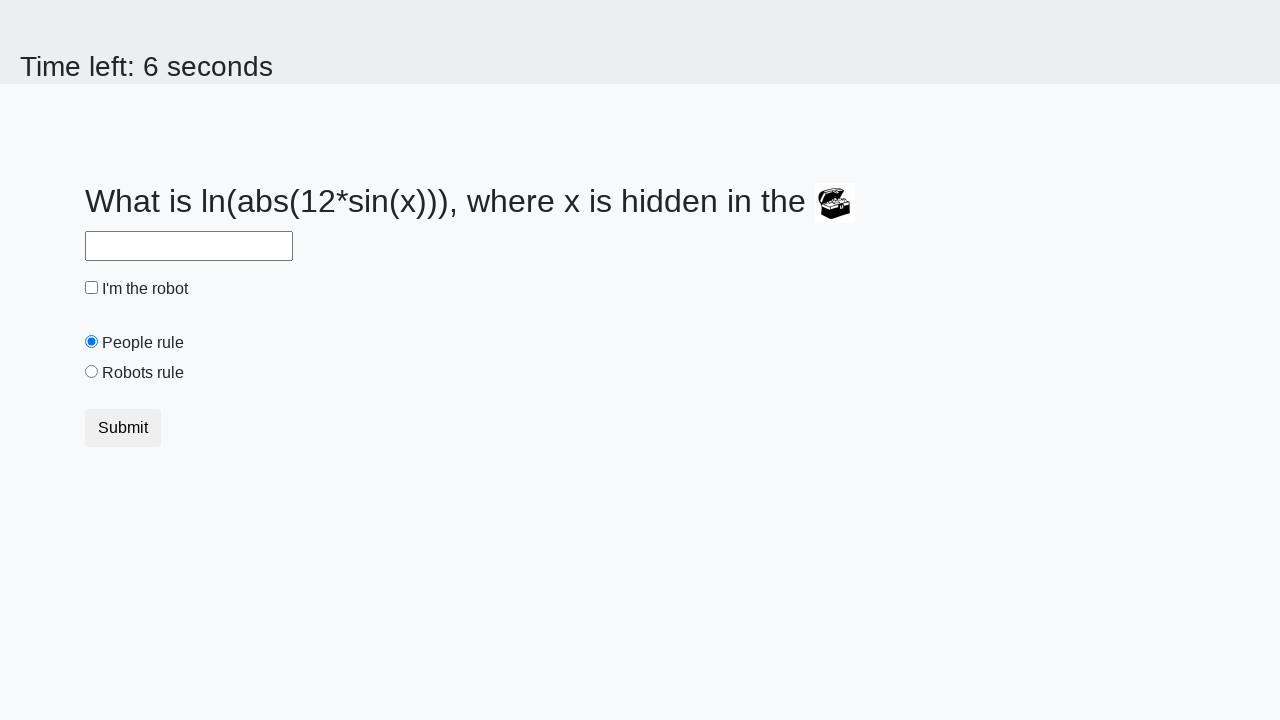

Filled answer field with calculated value: -0.16408956598658092 on #answer
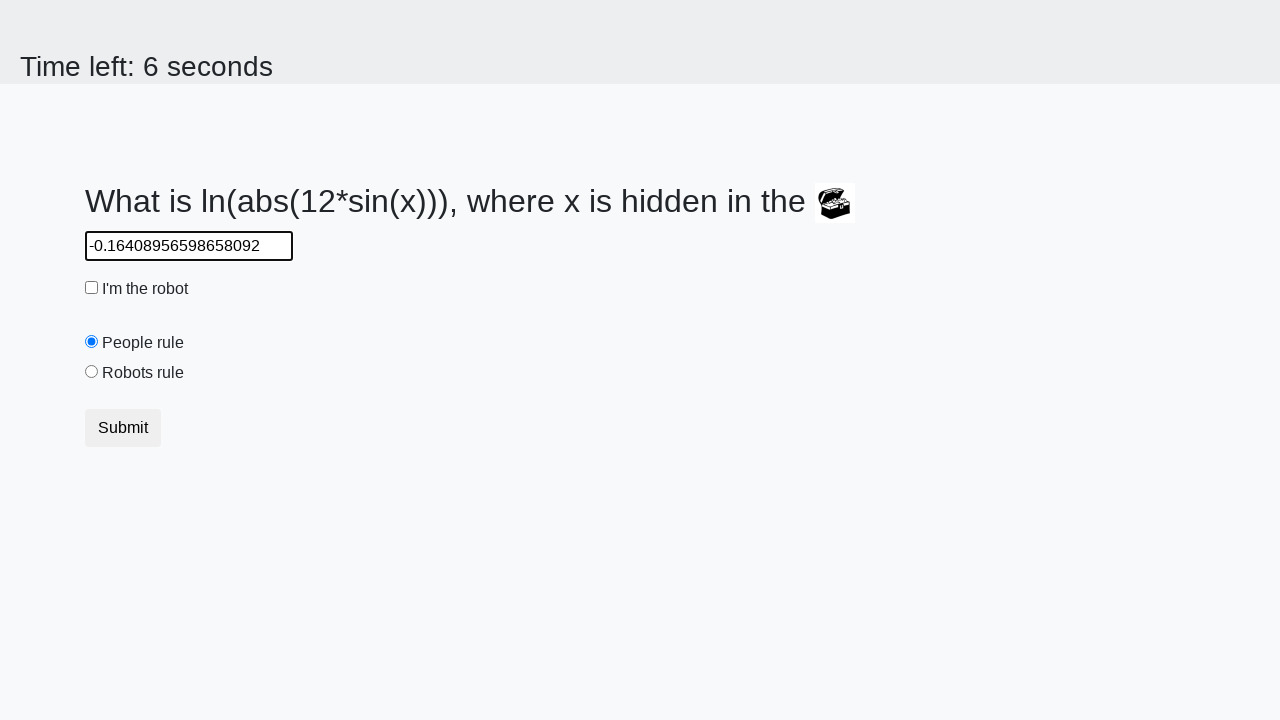

Checked the robot checkbox at (92, 288) on #robotCheckbox
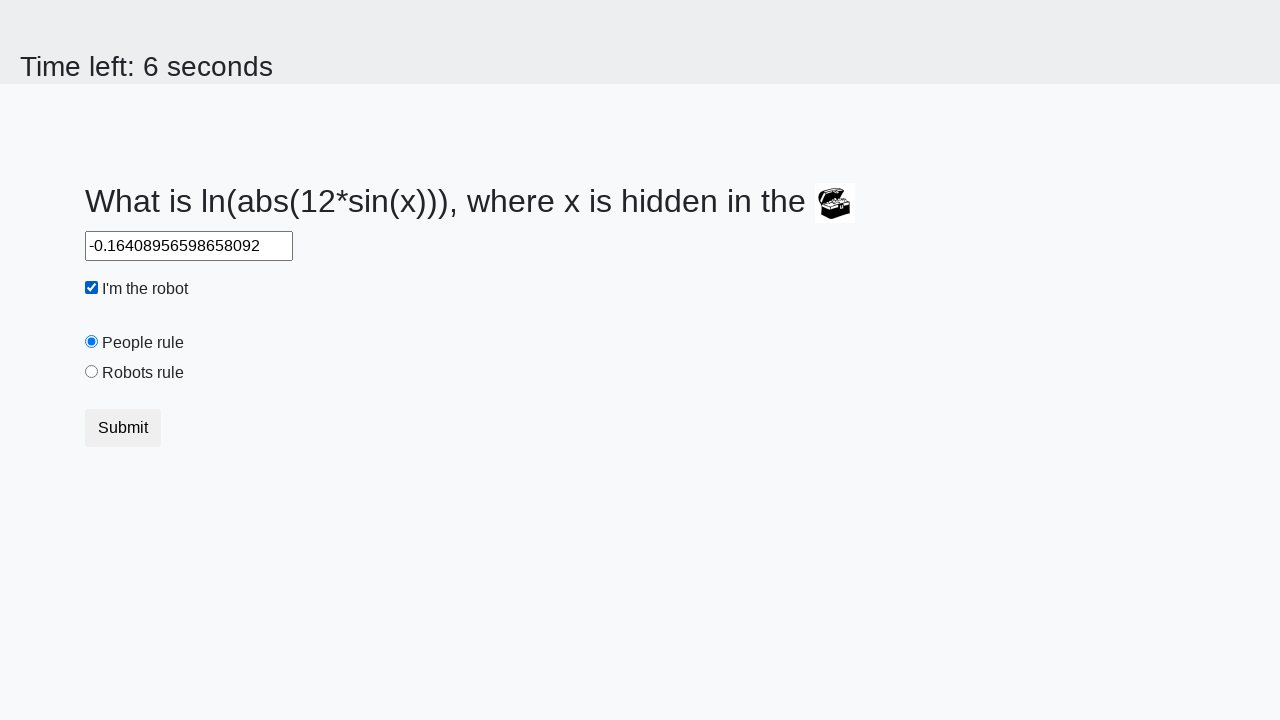

Selected the 'robots rule' radio button at (92, 372) on #robotsRule
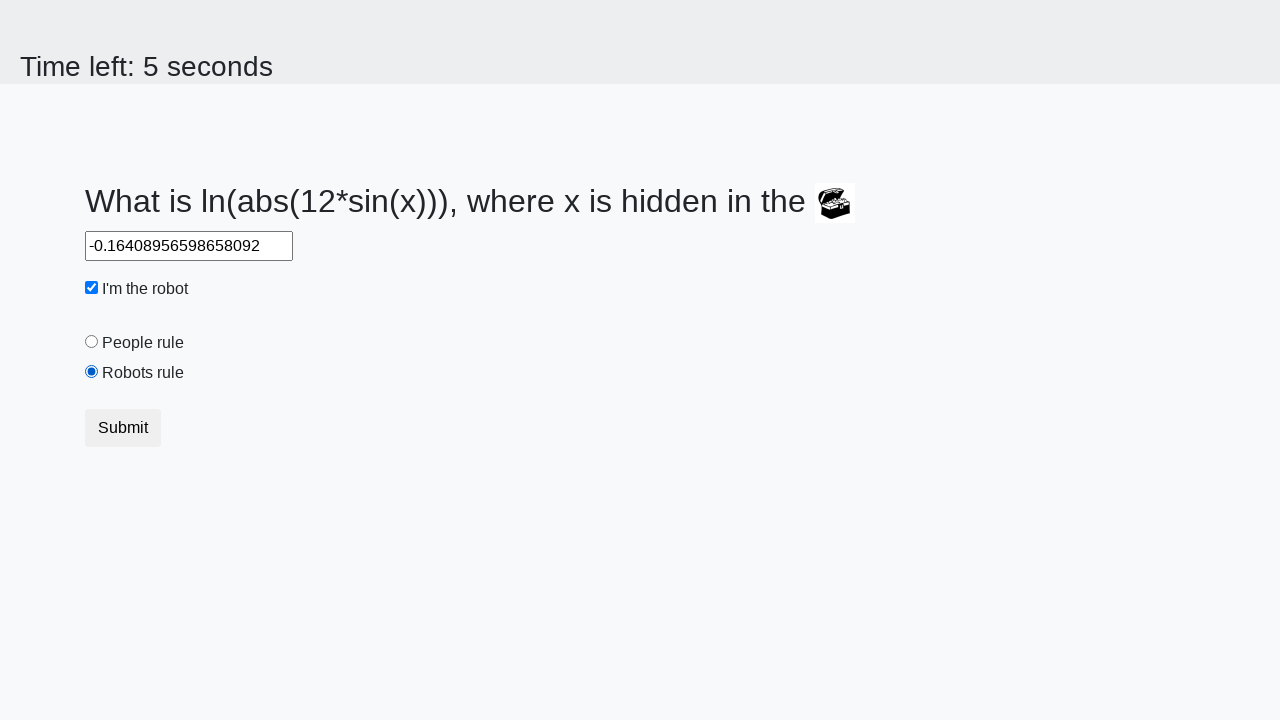

Clicked submit button to submit the form at (123, 428) on button.btn
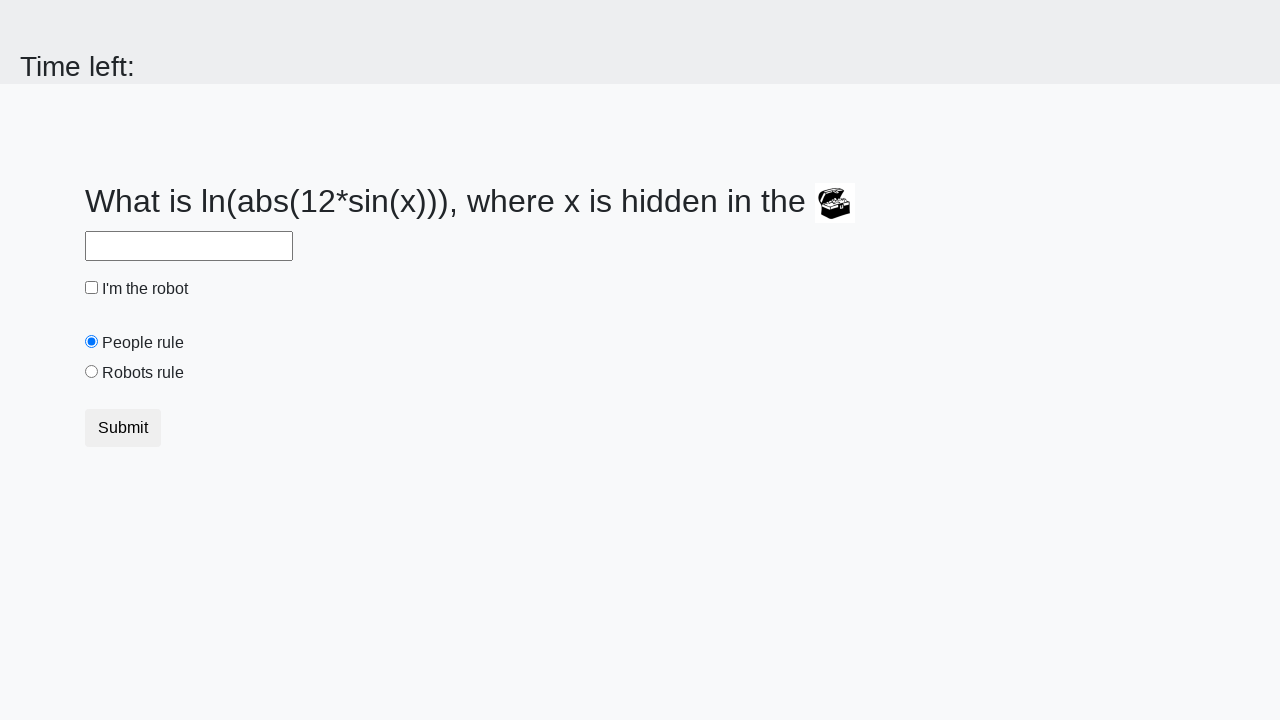

Waited for page to process submission
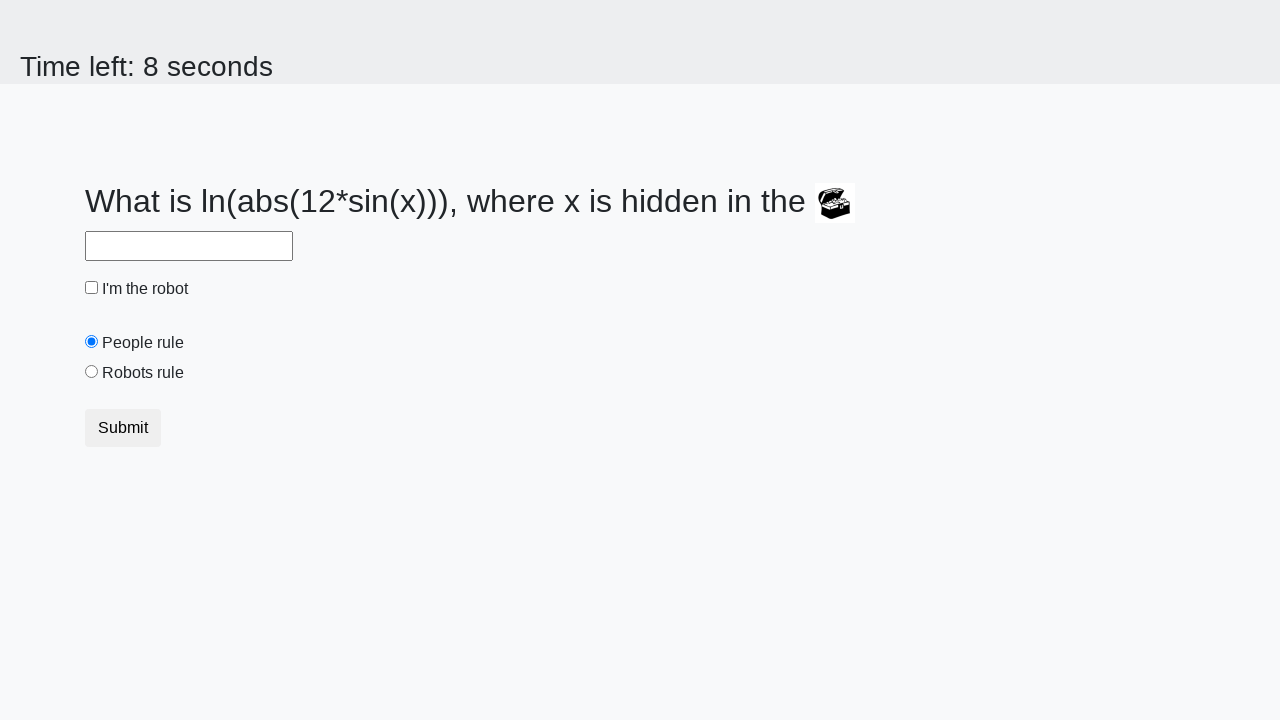

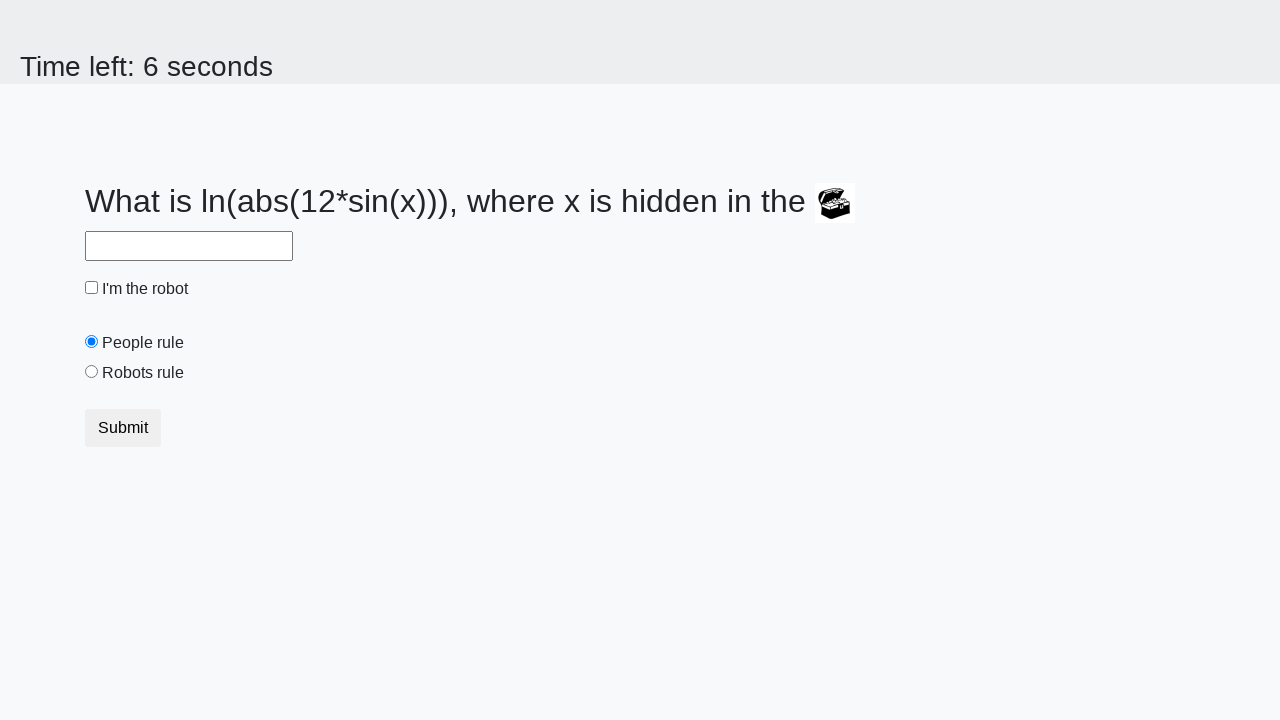